Tests the Alerts functionality on DemoQA by navigating to Alerts section and interacting with different types of JavaScript alerts including simple alert, timed alert, confirm alert, and prompt alert.

Starting URL: https://demoqa.com/

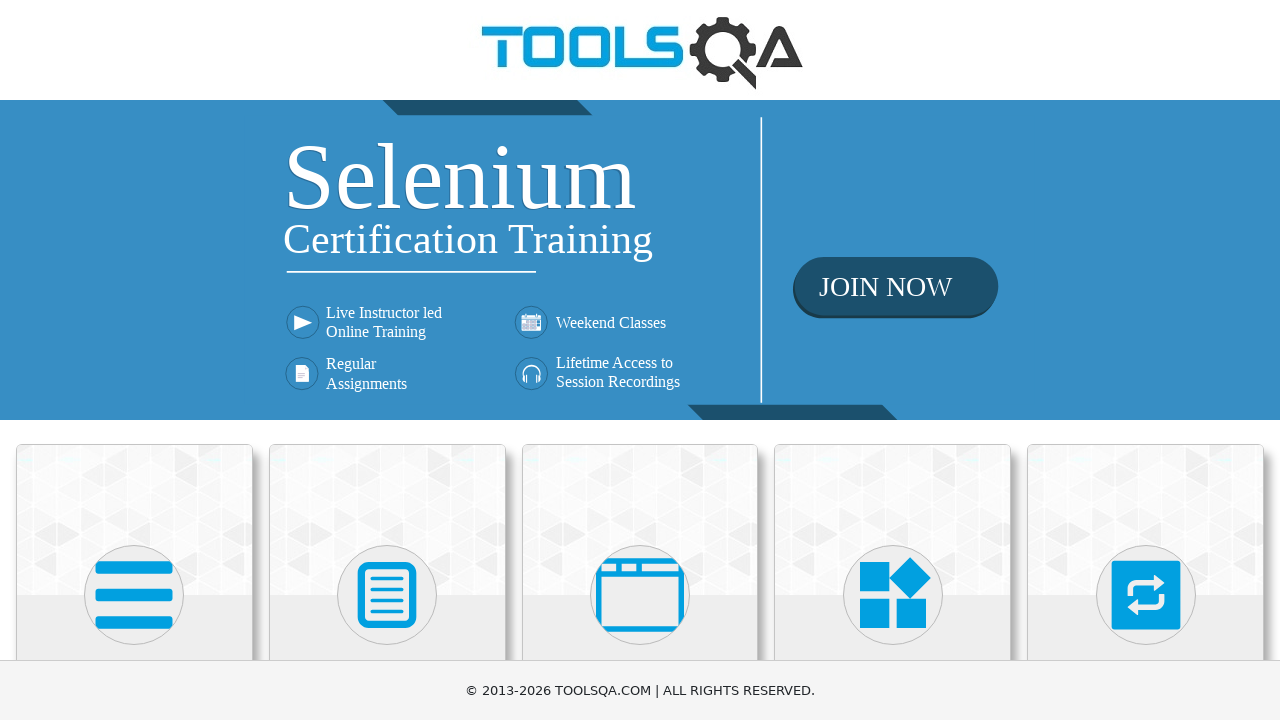

Clicked on Alerts, Frame & Windows card at (640, 576) on xpath=//h5[contains(text(),'Alerts')]//parent::div//parent::div
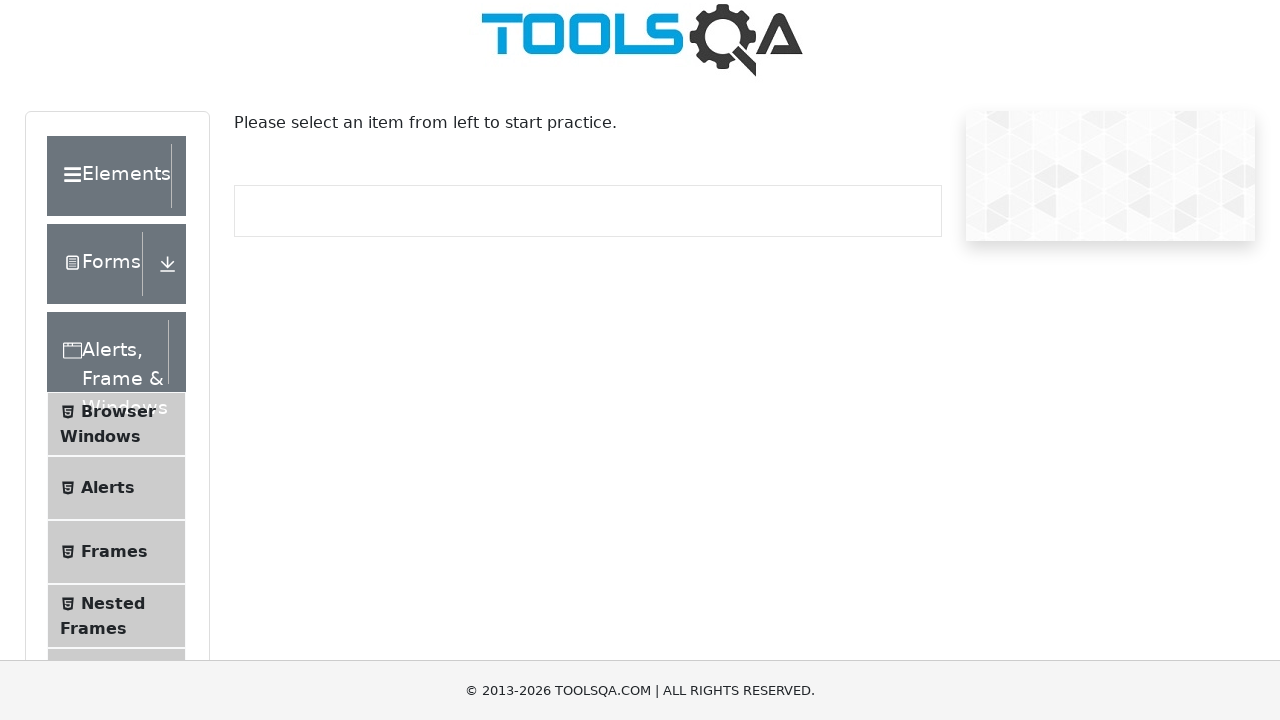

Waited 1000ms for page to load
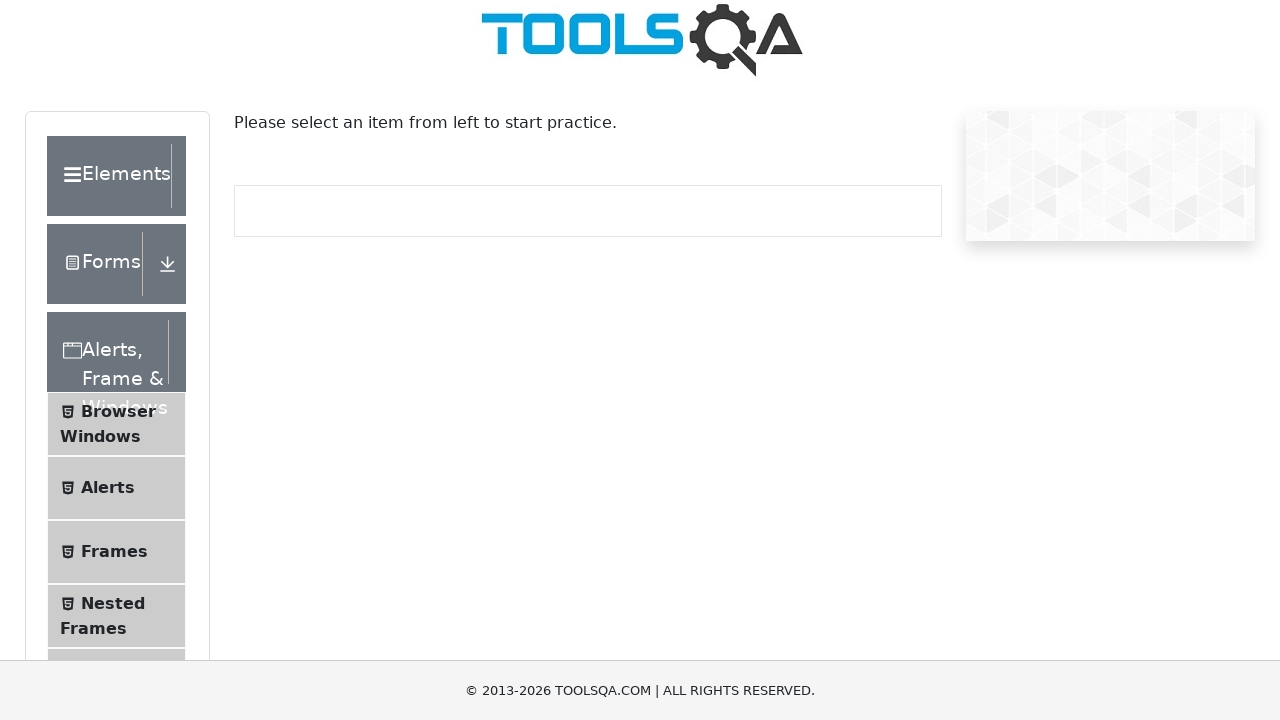

Scrolled to Alerts tab
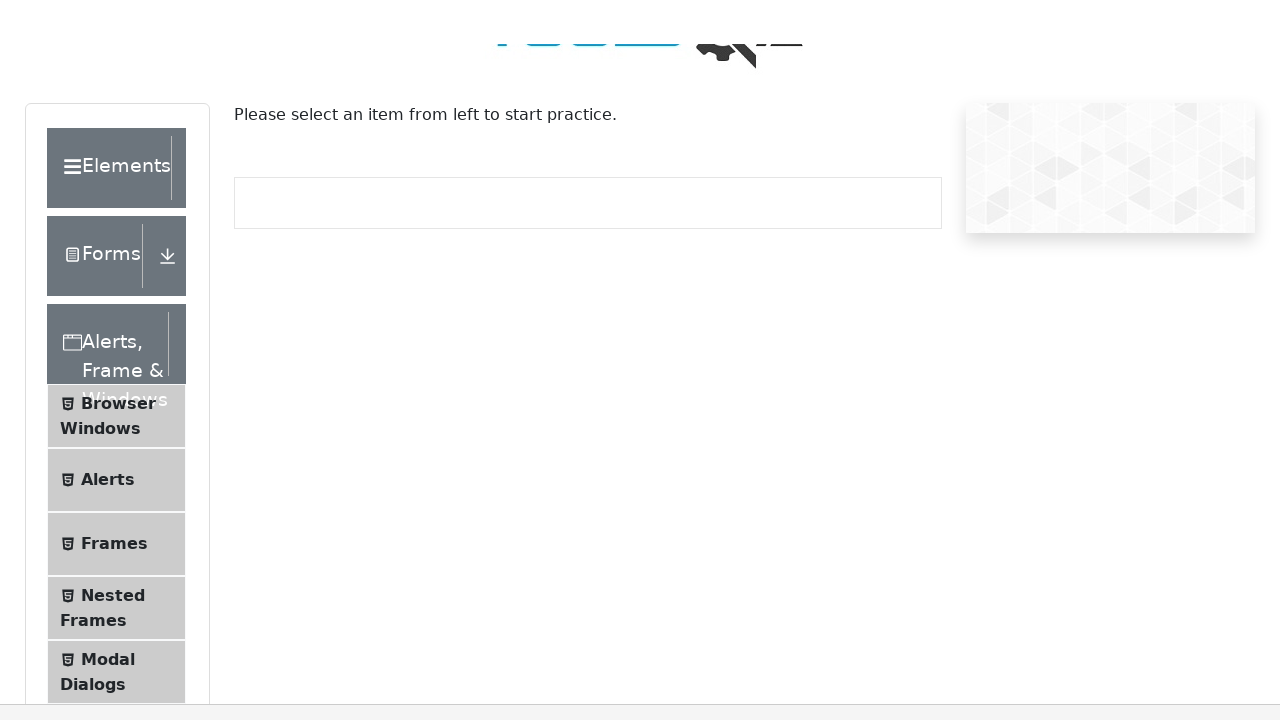

Clicked on Alerts tab at (108, 107) on xpath=//span[contains(text(),'Alerts')]
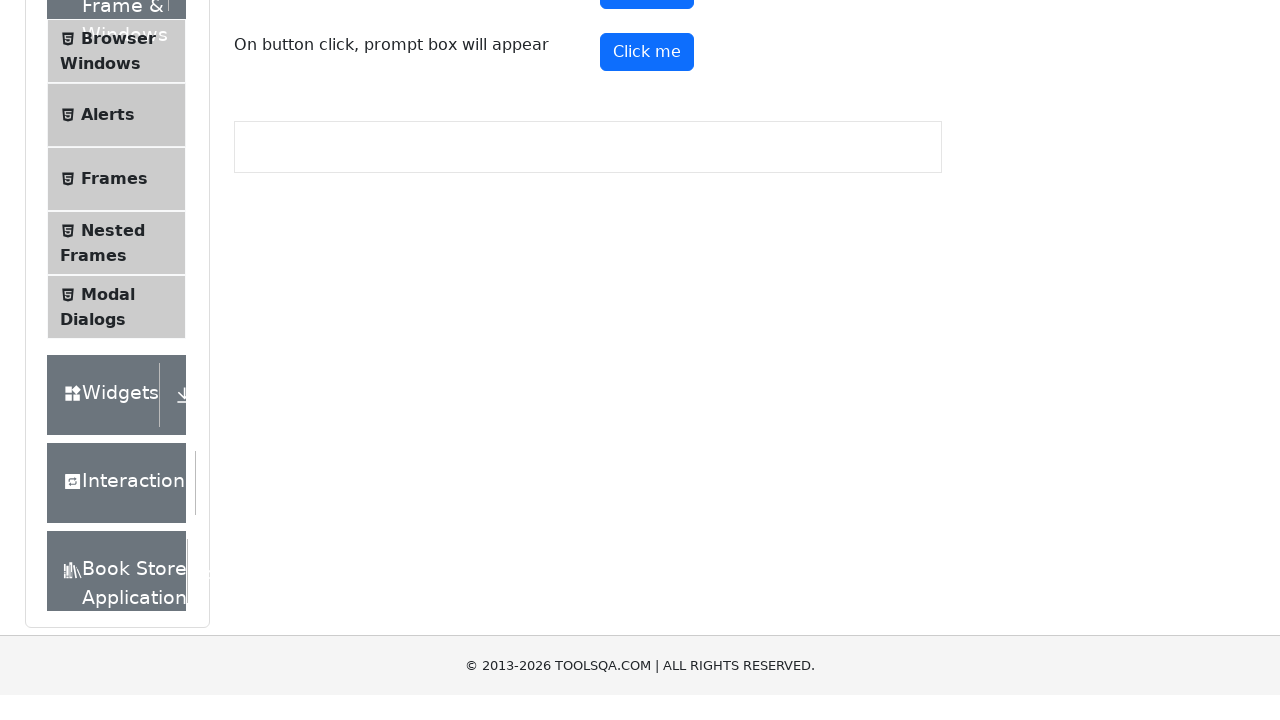

Waited 1000ms for Alerts section to load
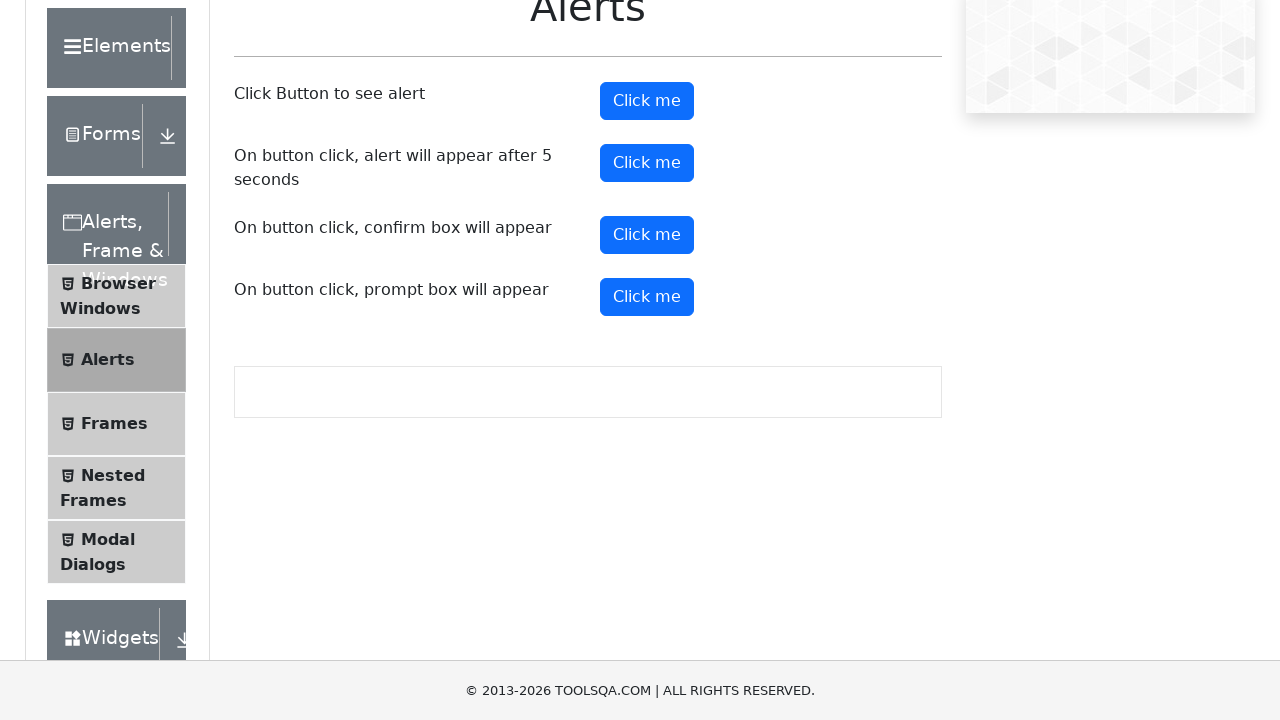

Set up dialog handler to accept alerts
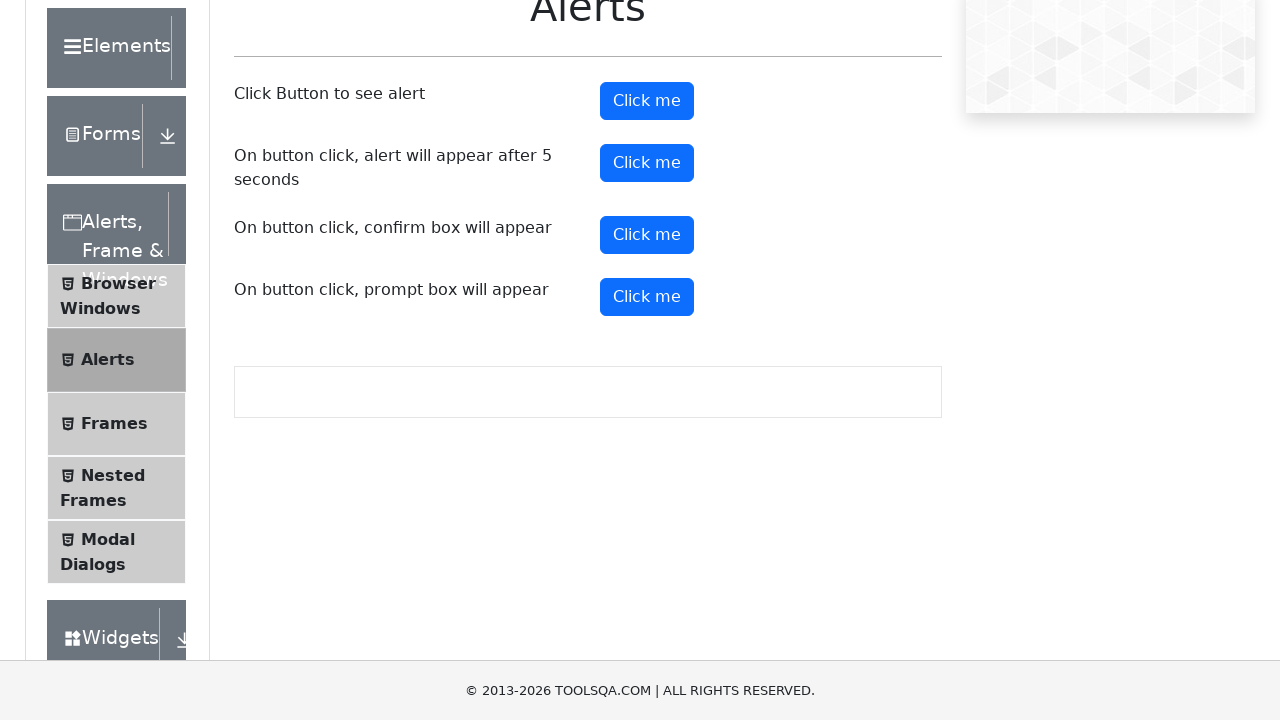

Clicked simple alert button and accepted the alert at (647, 101) on #alertButton
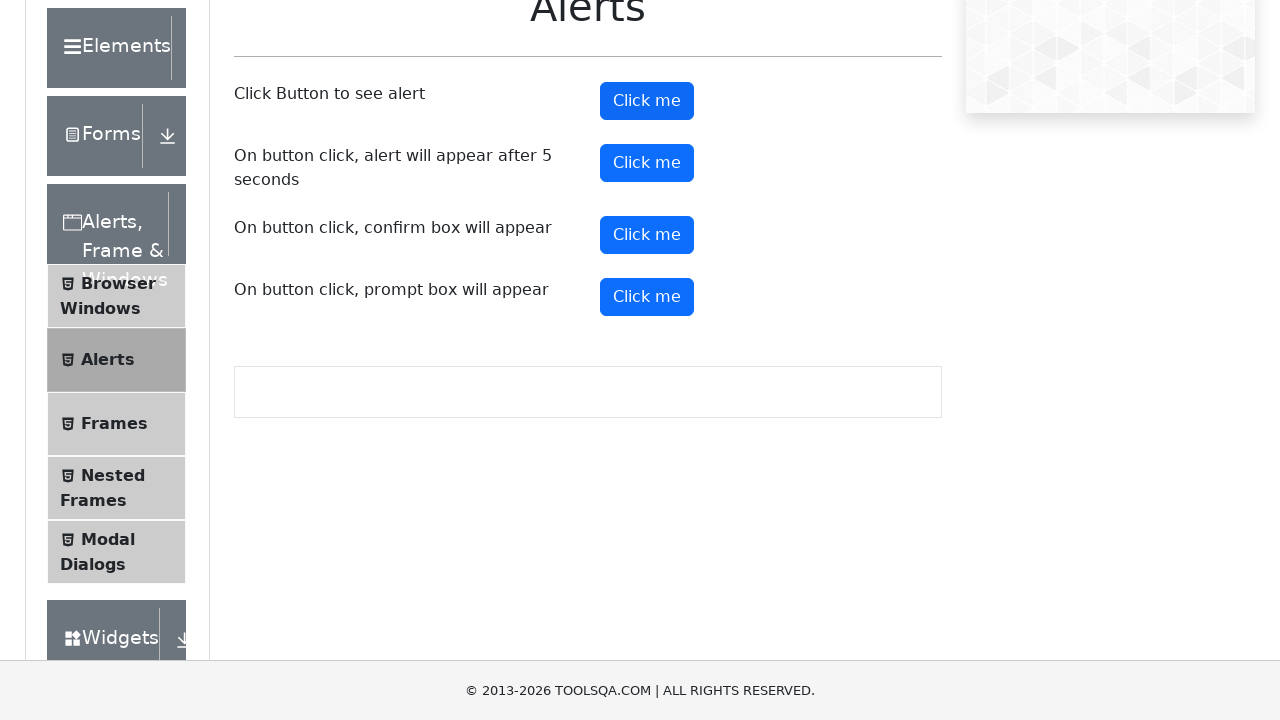

Waited 1000ms after simple alert
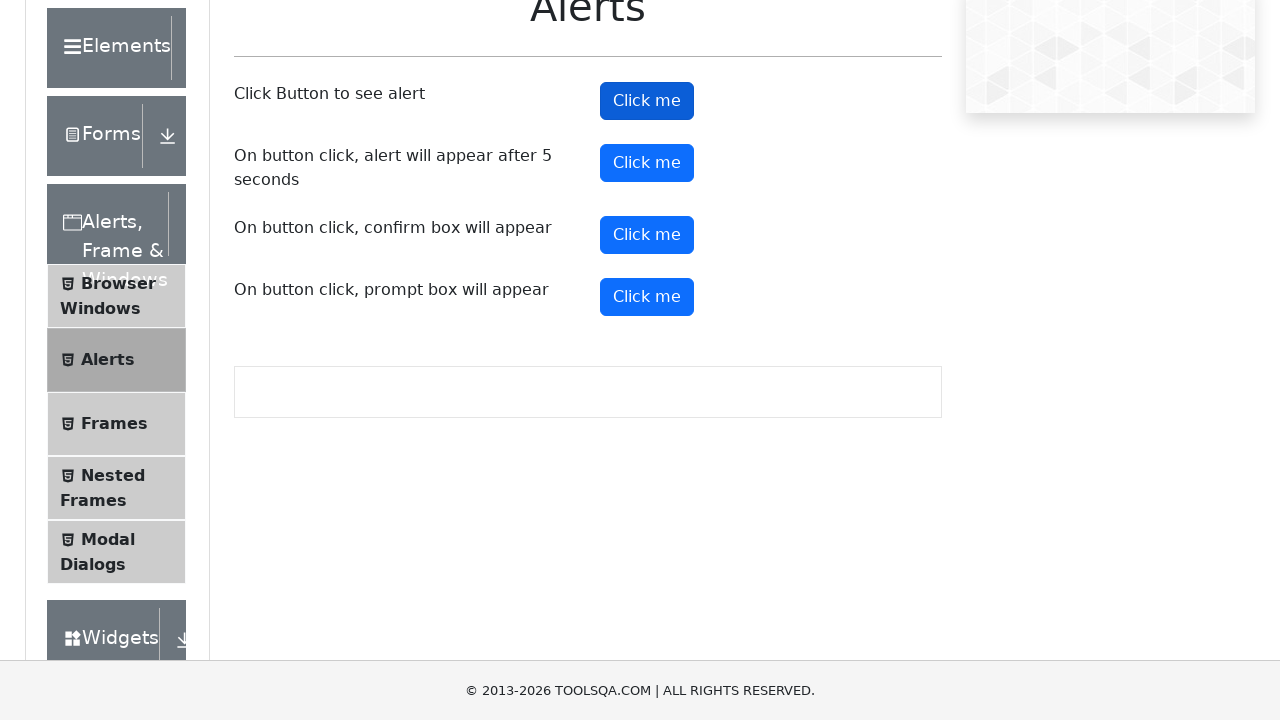

Clicked timed alert button at (647, 163) on #timerAlertButton
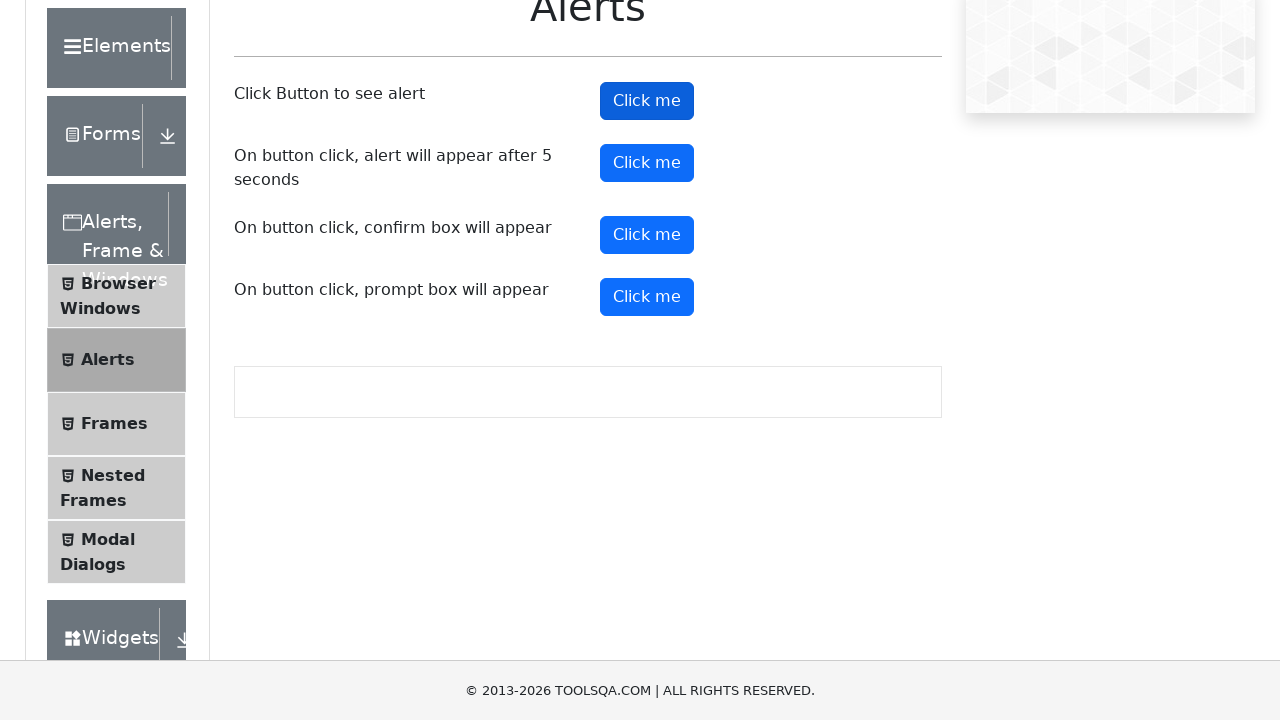

Waited 6000ms for timed alert to appear and was accepted
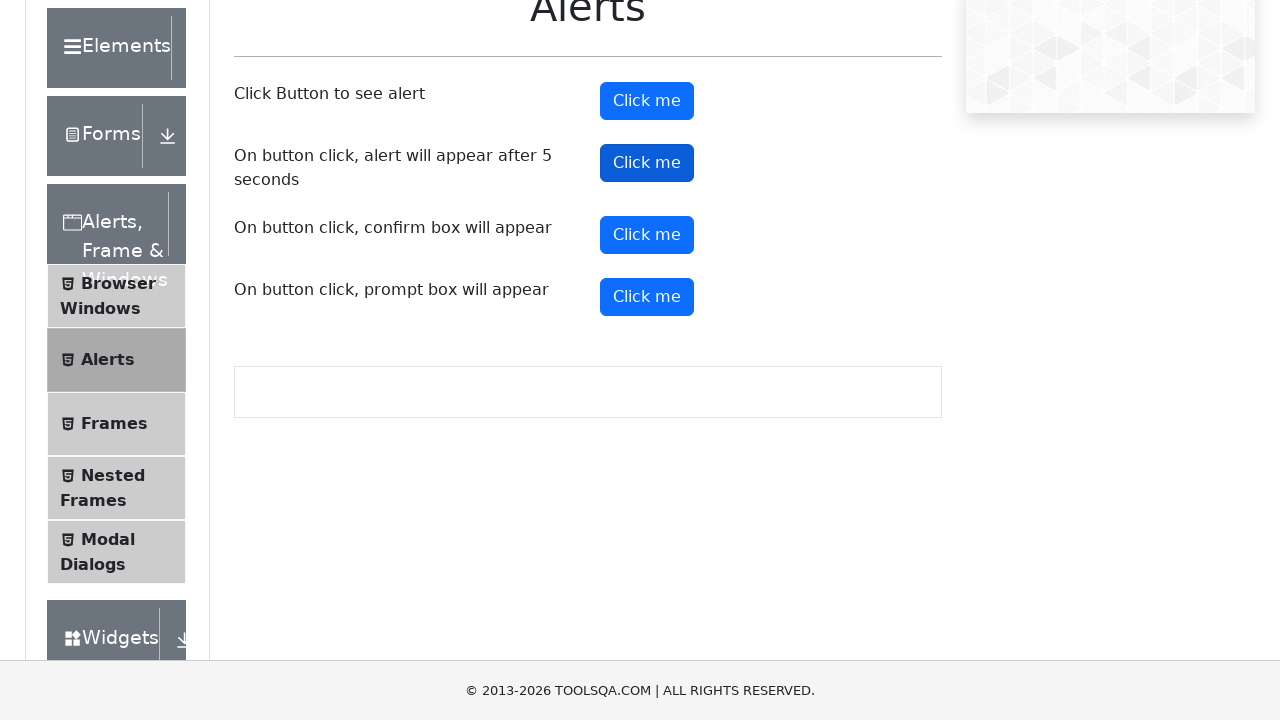

Clicked confirm alert button and accepted the confirmation at (647, 235) on #confirmButton
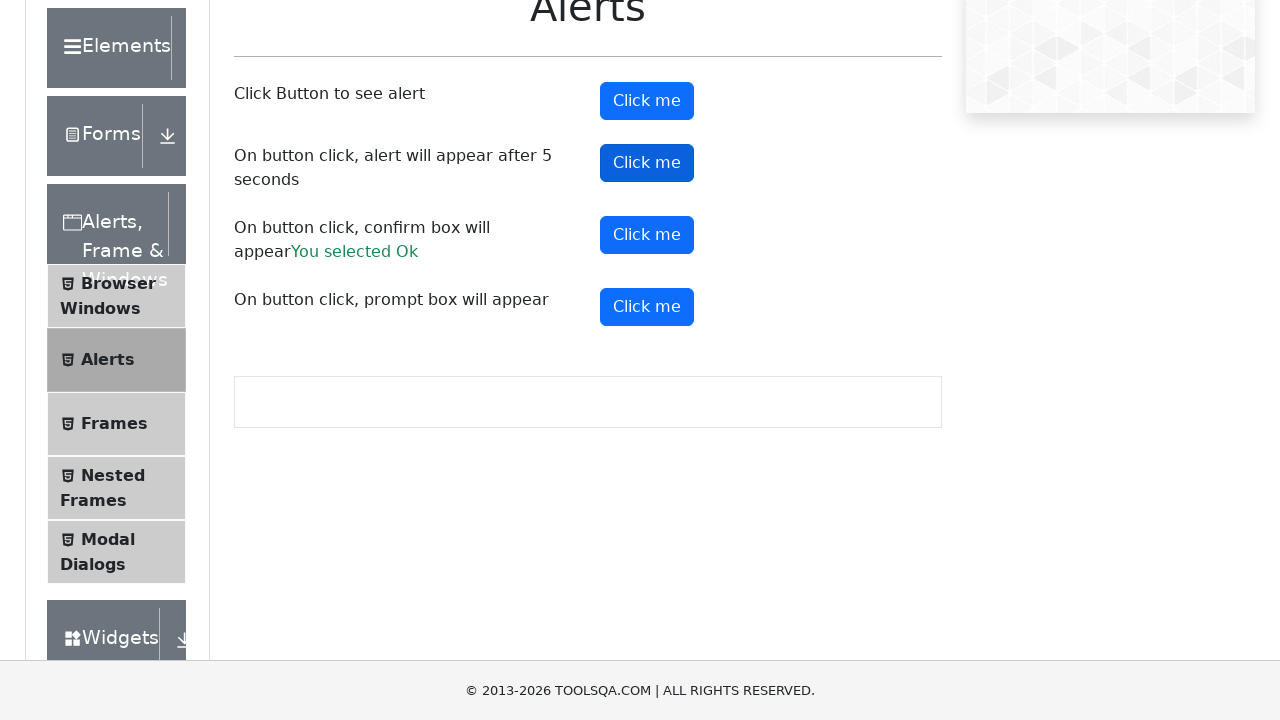

Waited 1000ms after confirm alert
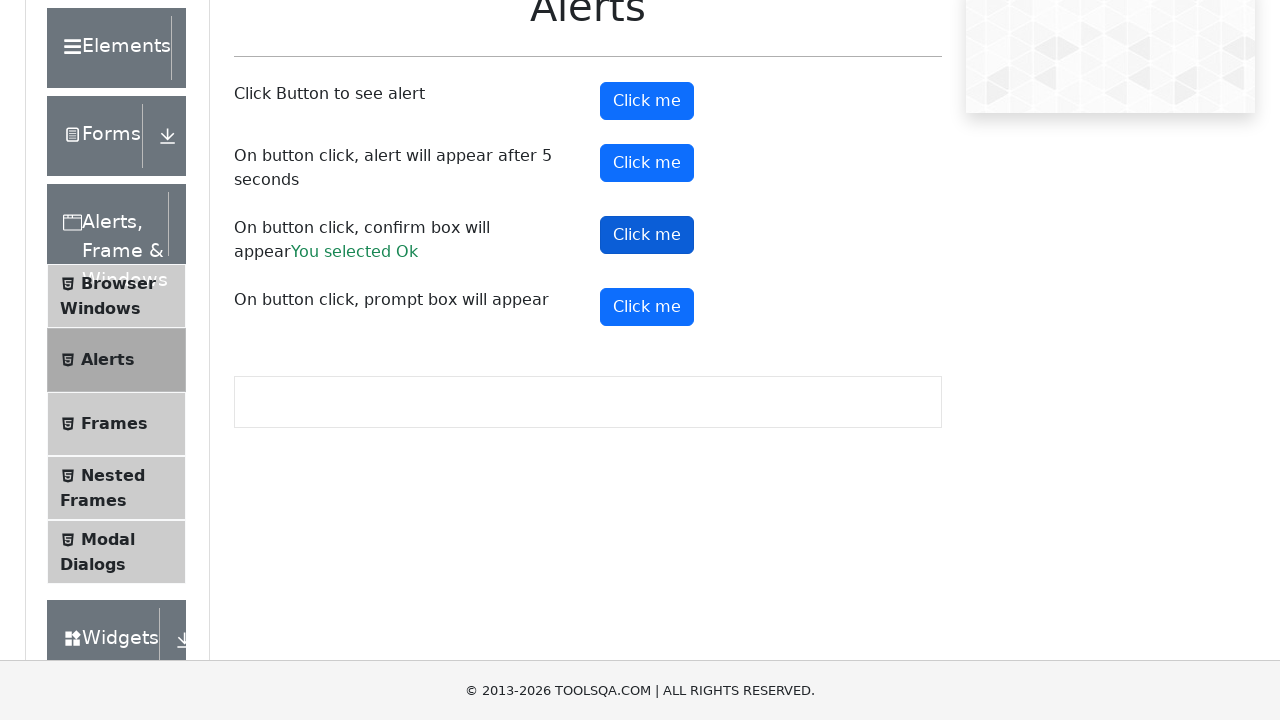

Clicked prompt alert button and accepted the prompt at (647, 307) on #promtButton
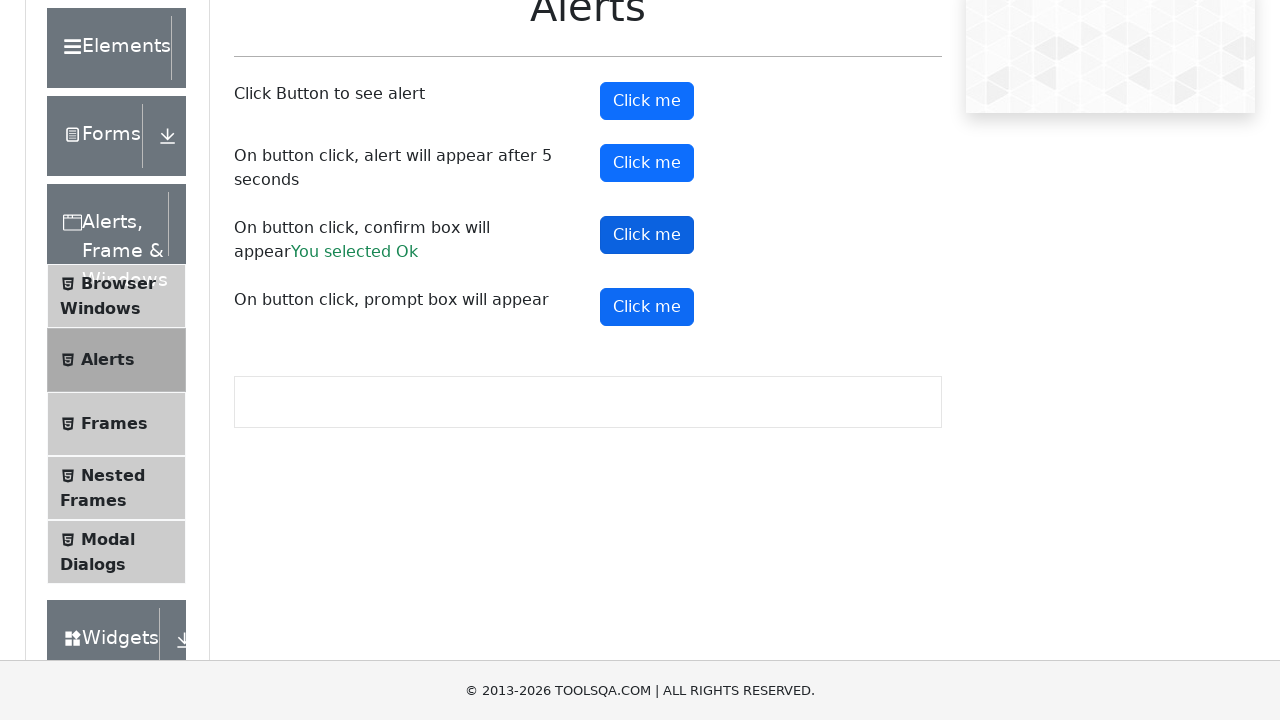

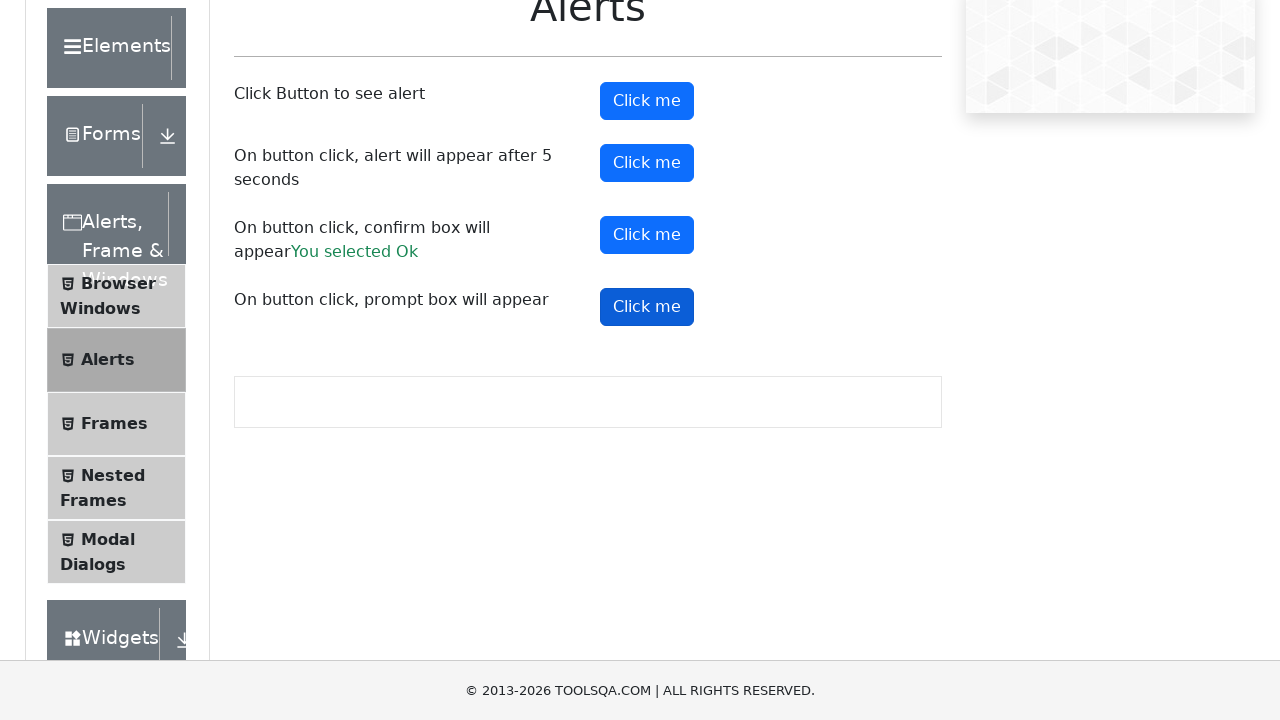